Tests basic click action by navigating to a Selenium demo page and clicking the Login link

Starting URL: https://duxank.github.io/Selenium/

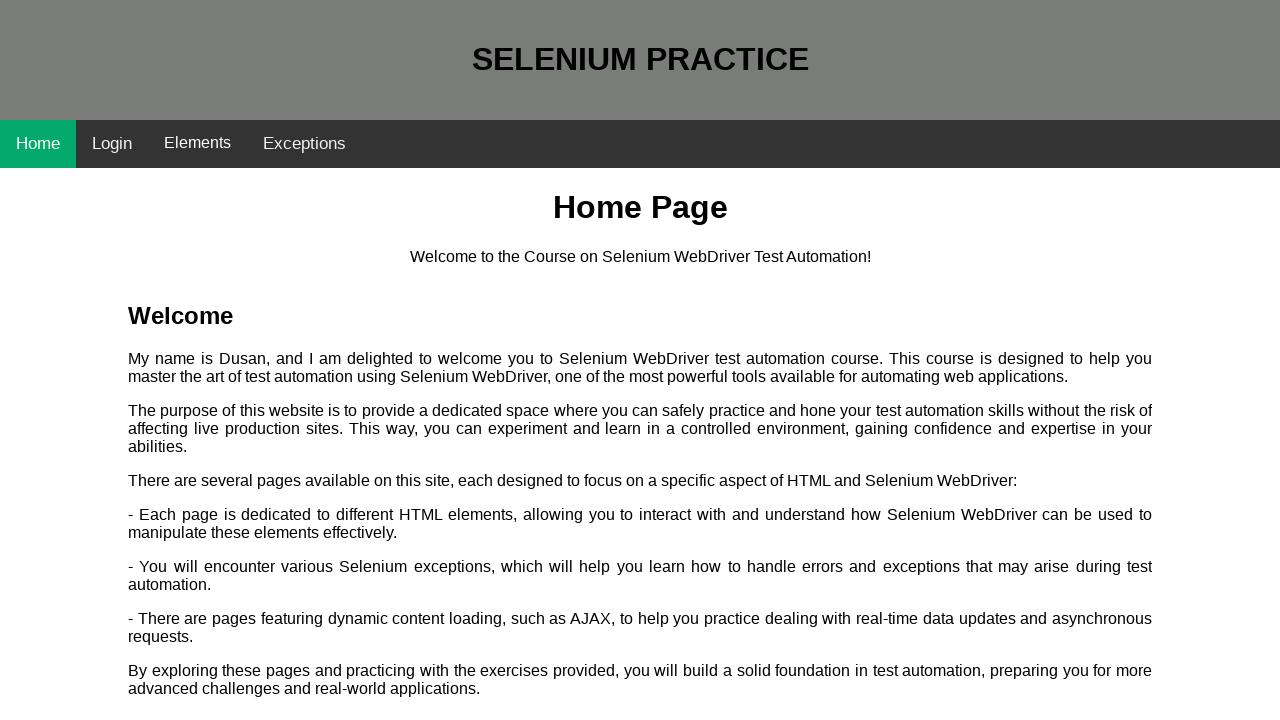

Navigated to Selenium demo page
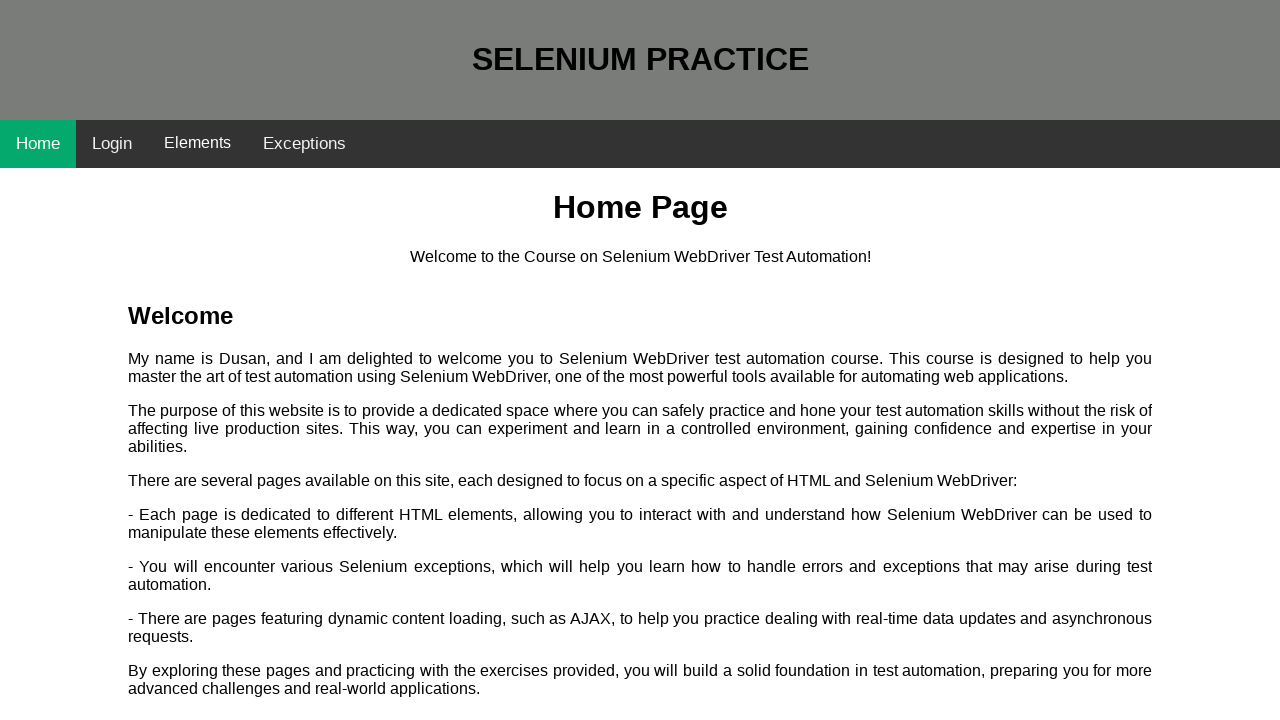

Clicked the Login link at (112, 144) on internal:role=link[name="Login"s]
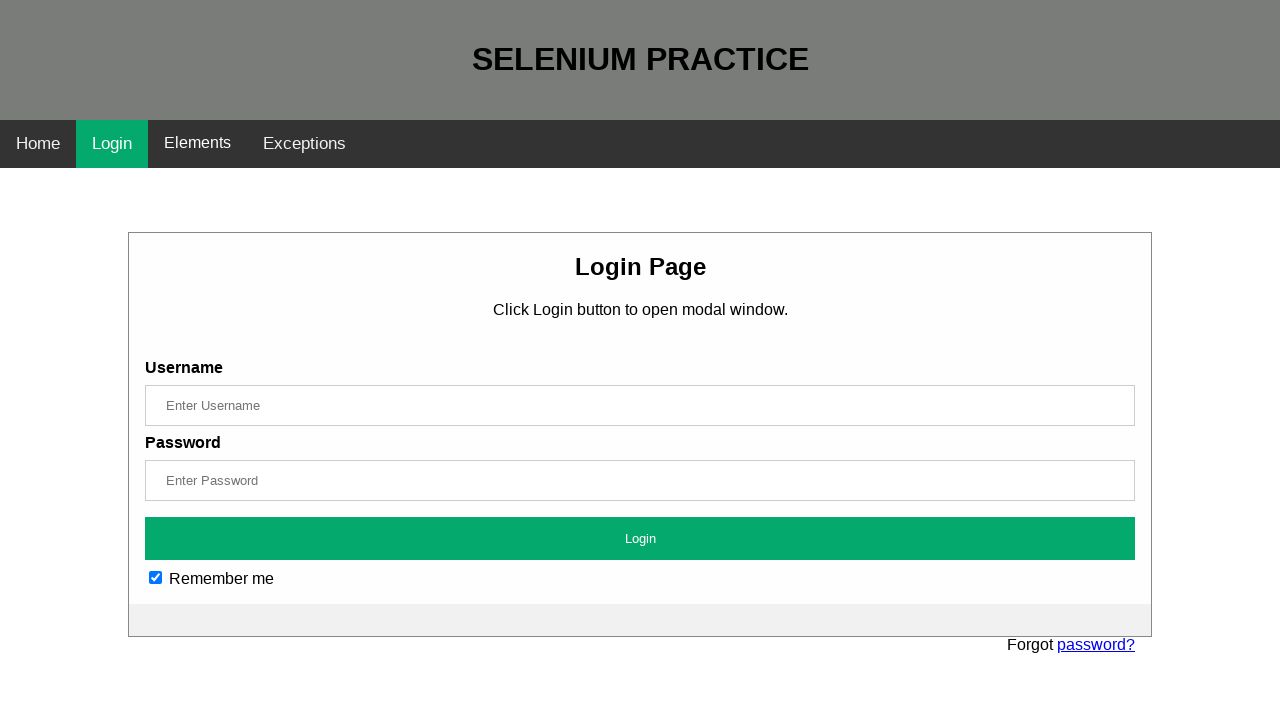

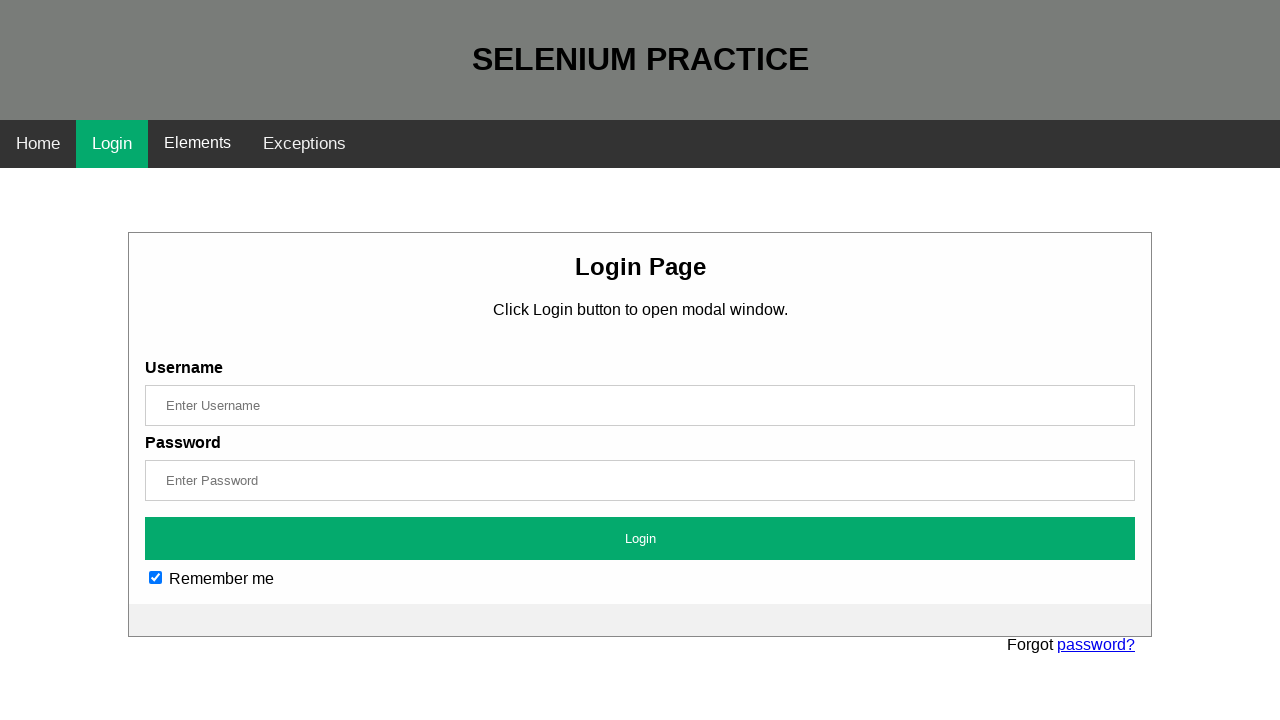